Tests sending text to a JavaScript prompt dialog by navigating to the prompt tab, triggering it, and entering text

Starting URL: https://demo.automationtesting.in/Alerts.html

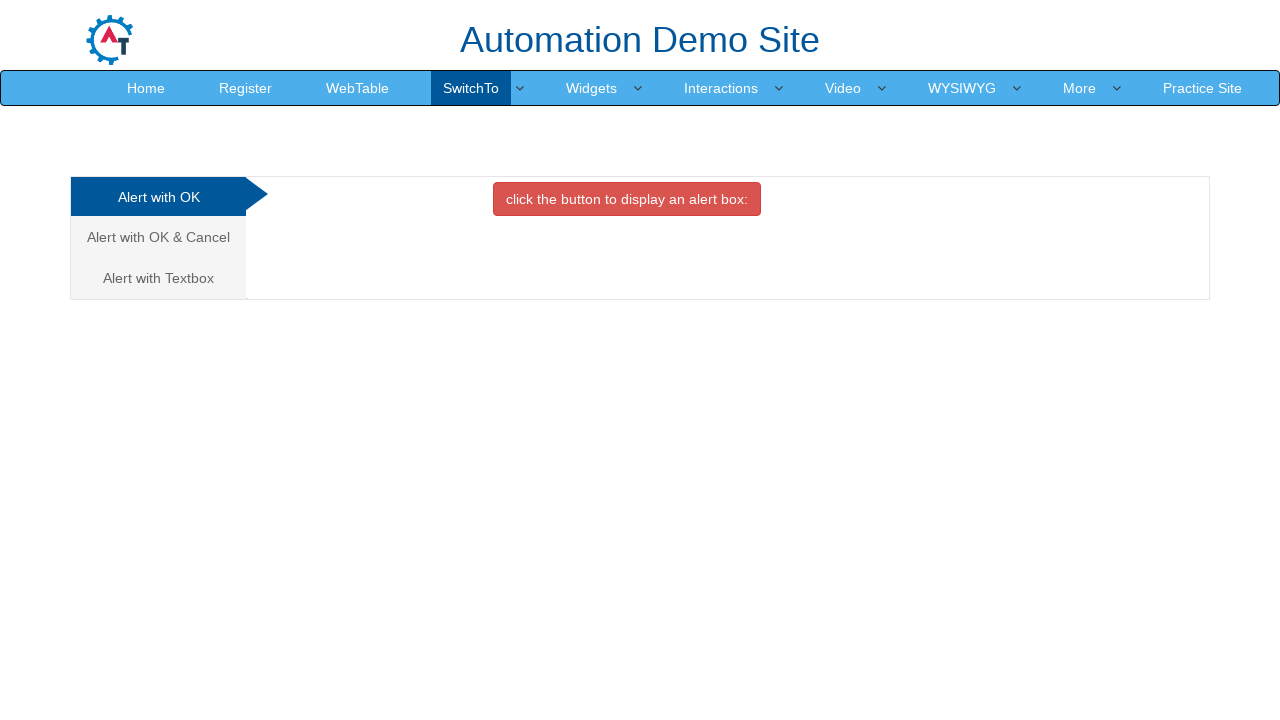

Set up dialog handler to accept prompt with test data
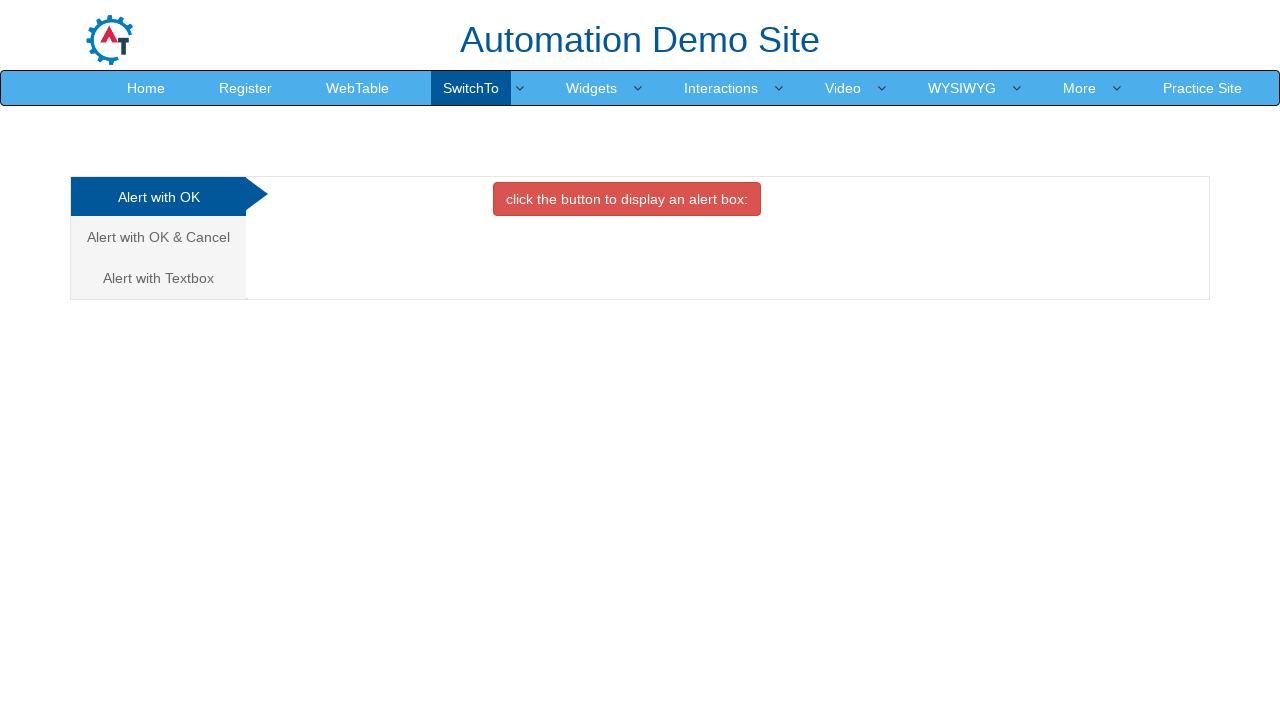

Clicked on the 'Alert with Textbox' tab (third tab) at (158, 278) on xpath=/html/body/div[1]/div/div/div/div[1]/ul/li[3]/a
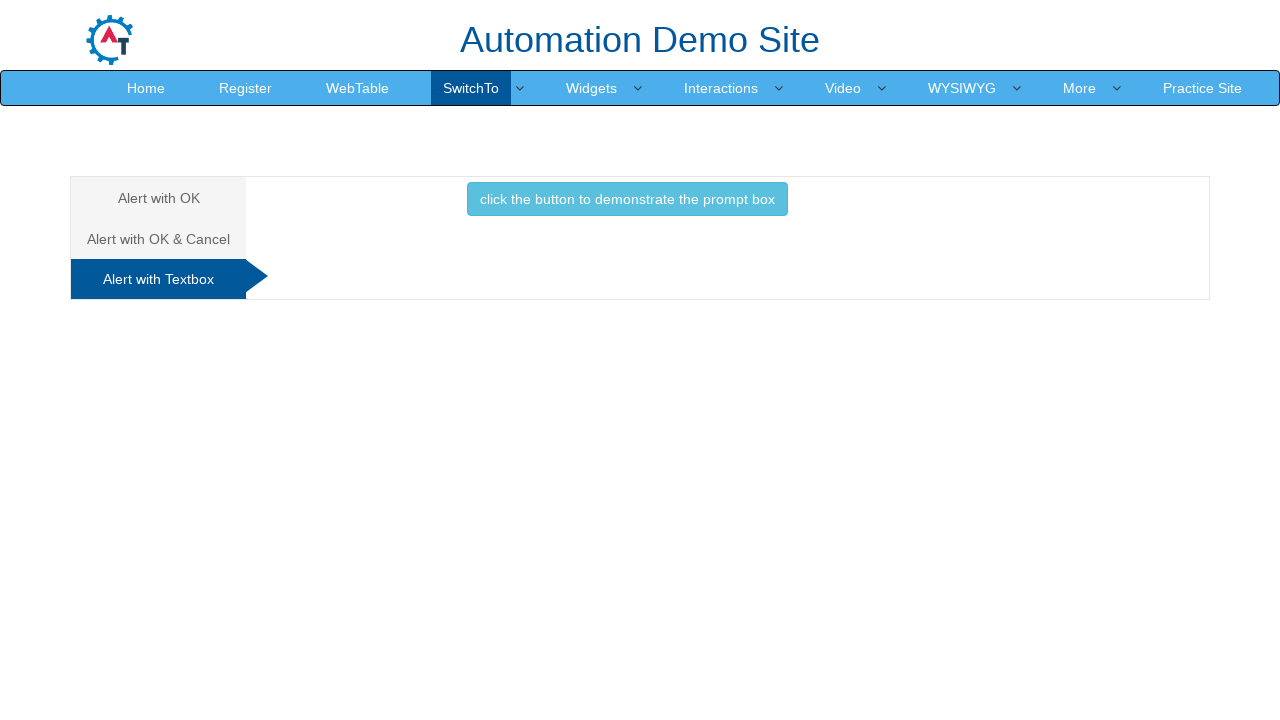

Clicked the button to trigger the prompt dialog at (627, 199) on xpath=/html/body/div[1]/div/div/div/div[2]/div[3]/button
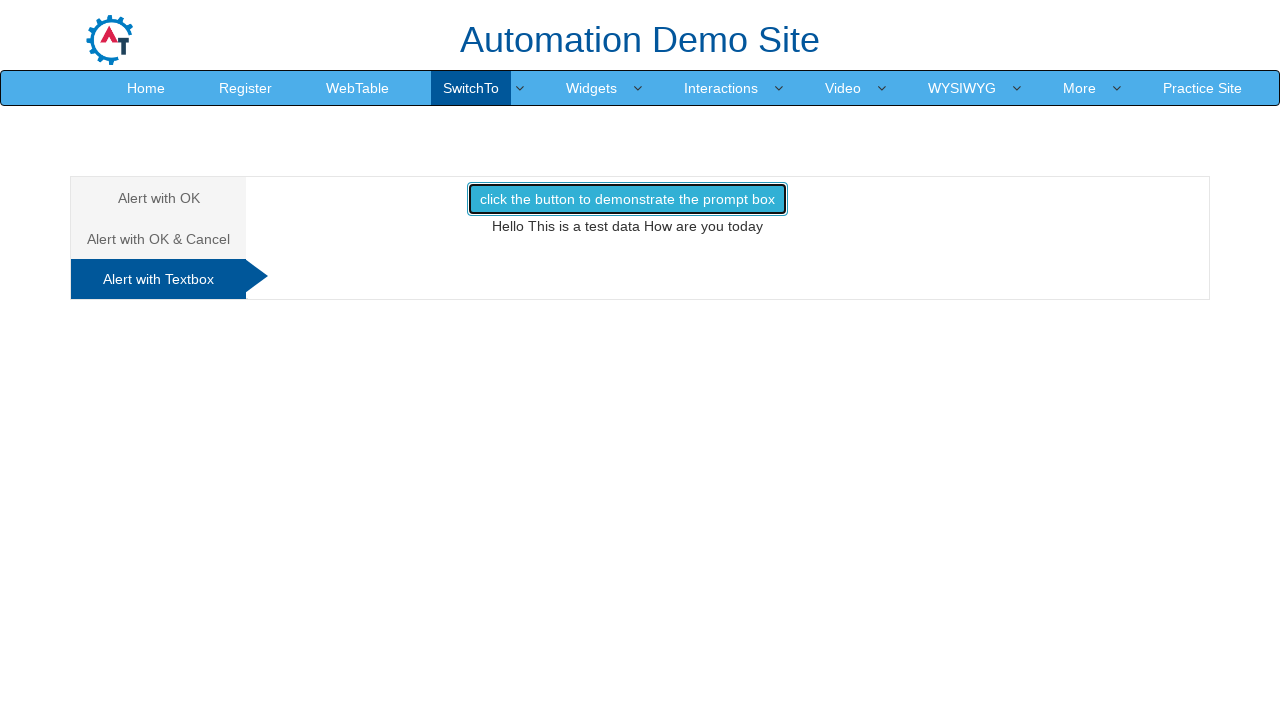

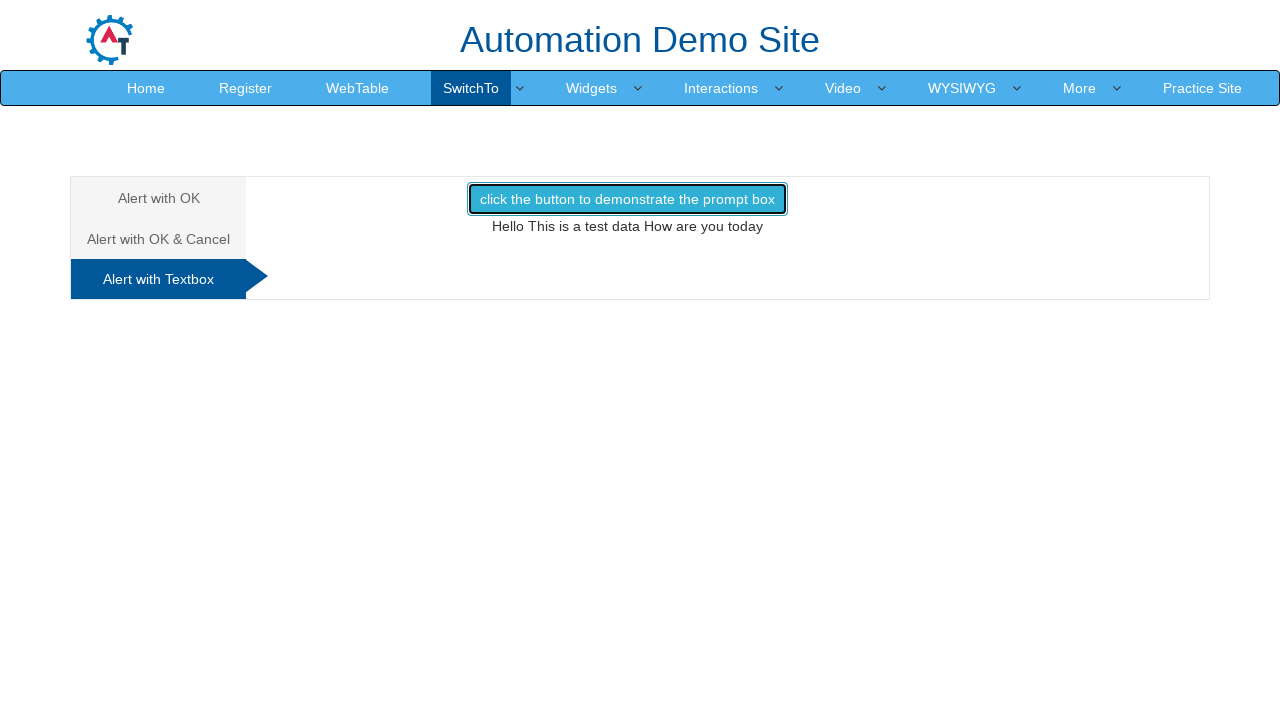